Tests form submission functionality by filling out a contact form with personal details (first name, last name, email, mobile number, company) and handling the resulting JavaScript alert popup.

Starting URL: https://only-testing-blog.blogspot.com/2014/05/form.html

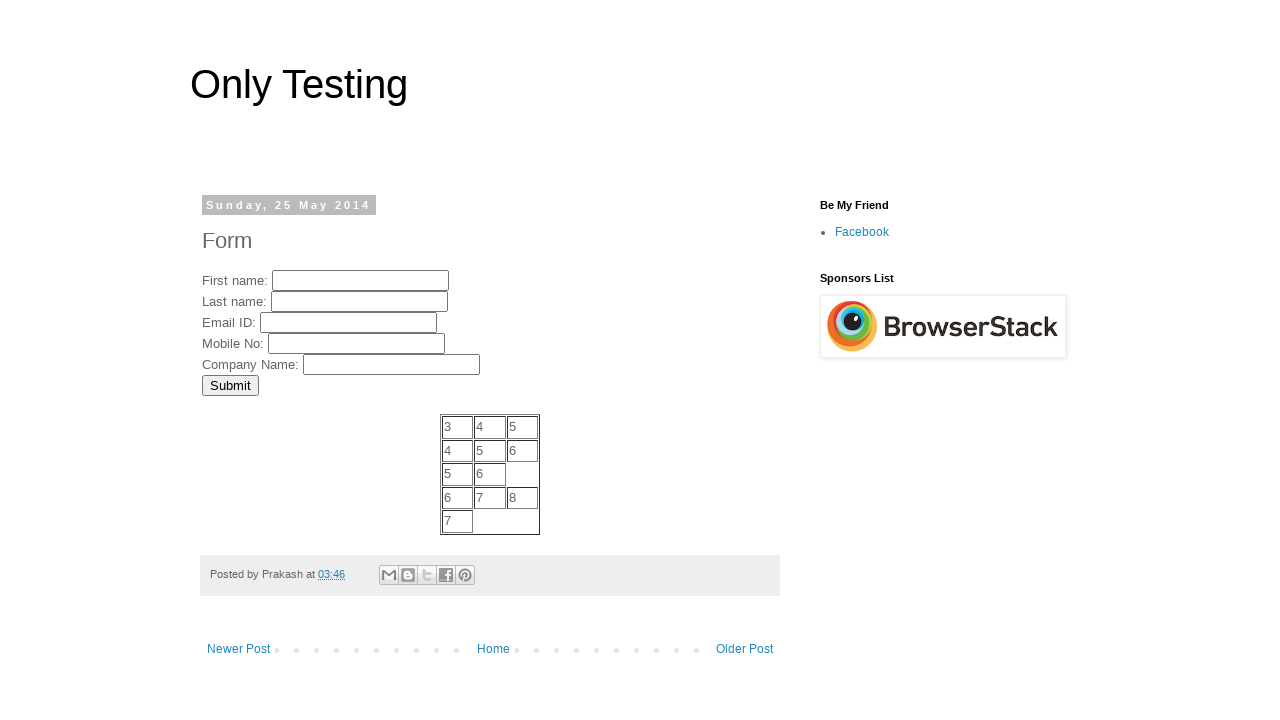

Filled first name field with 'Marcus' on input[name='FirstName']
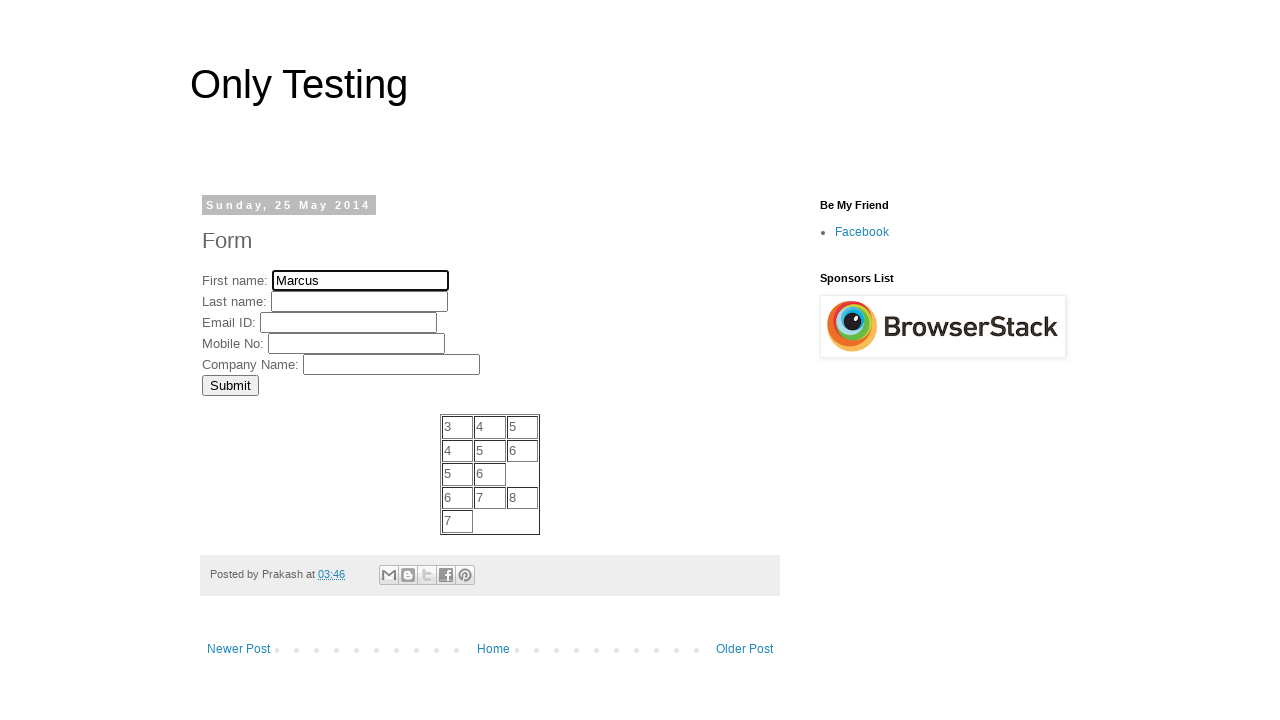

Filled last name field with 'Thompson' on input[name='LastName']
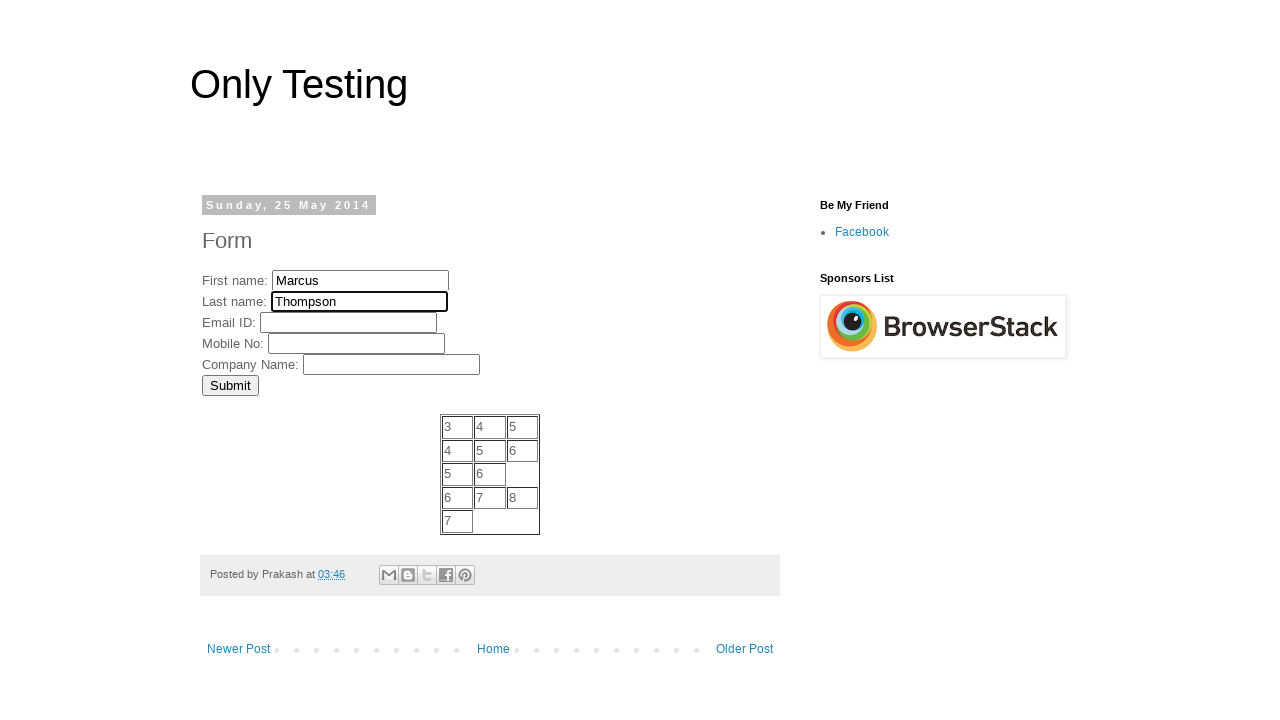

Filled email field with 'marcus.thompson@example.com' on input[name='EmailID']
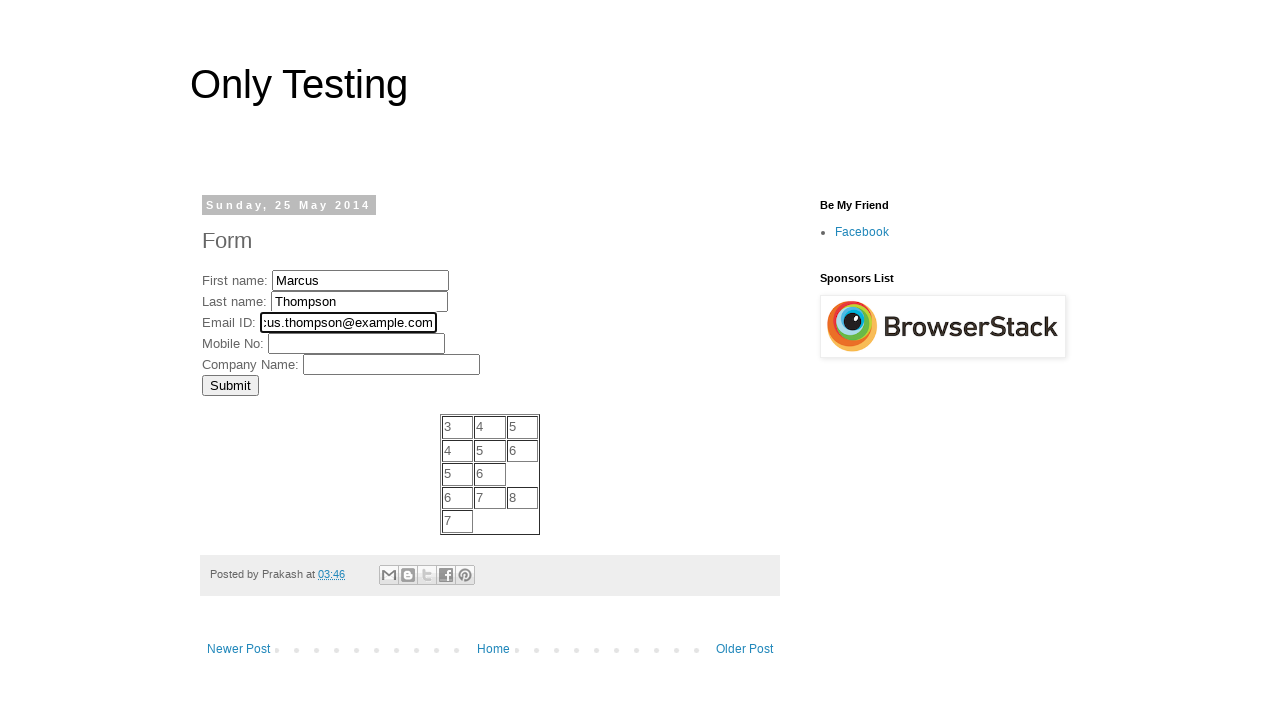

Filled mobile number field with '5551234567' on input[name='MobNo']
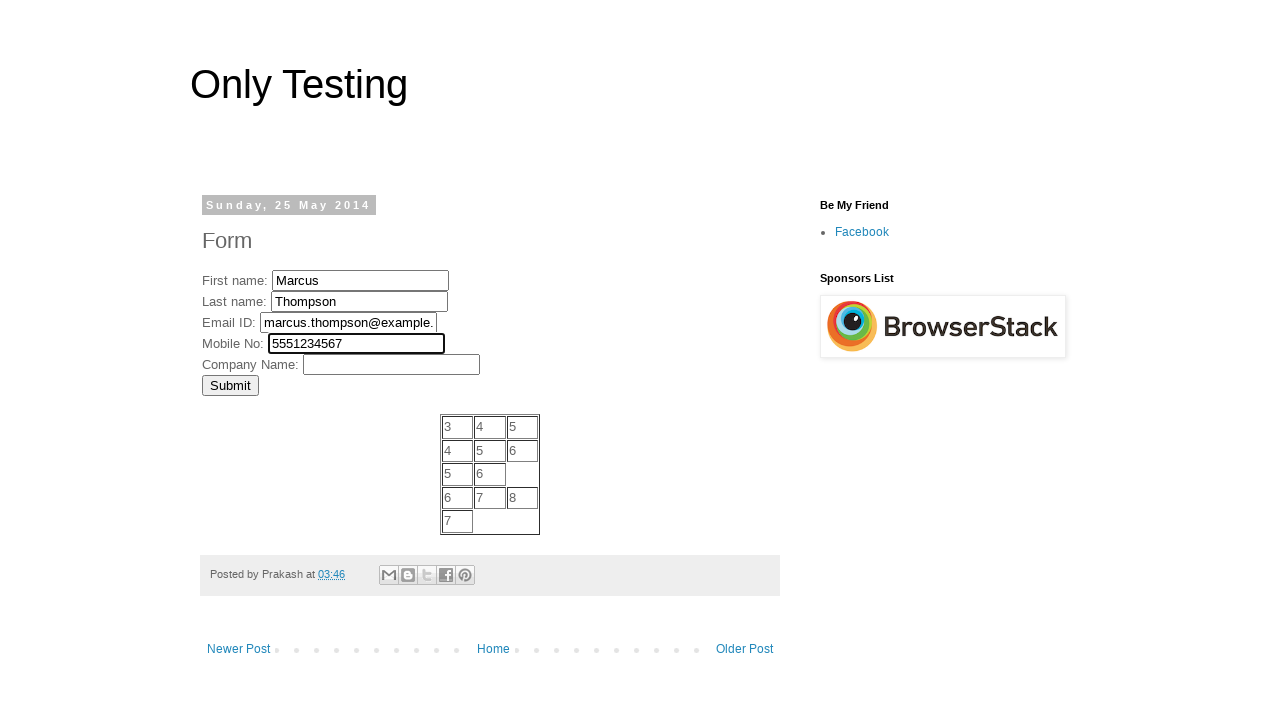

Filled company field with 'TechCorp Industries' on input[name='Company']
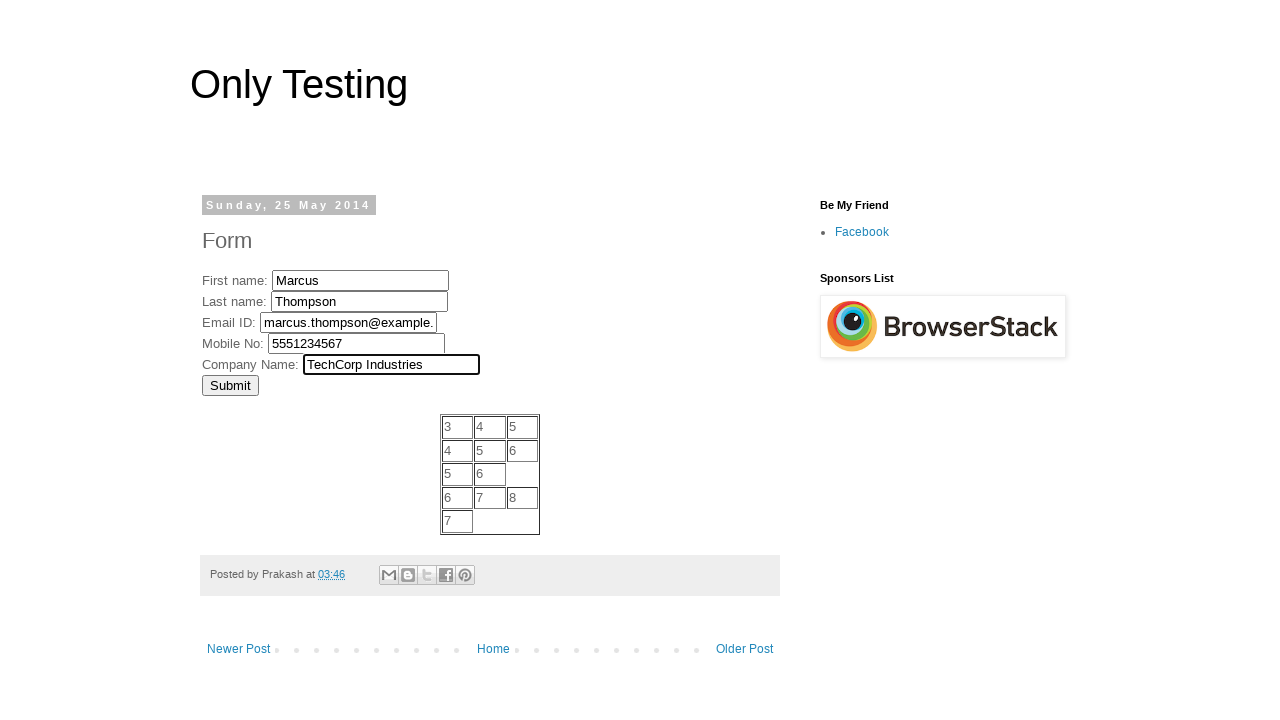

Clicked submit button to submit the form at (230, 385) on input[value='Submit']
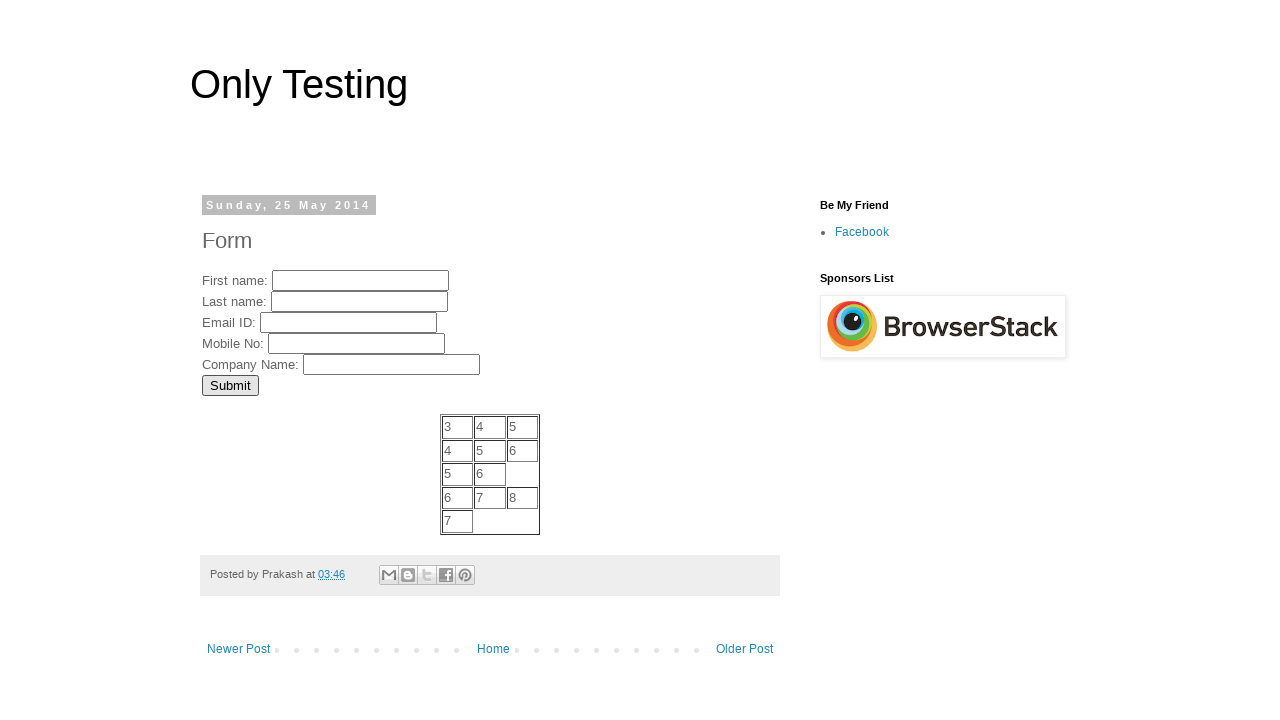

Set up dialog handler to accept JavaScript alert
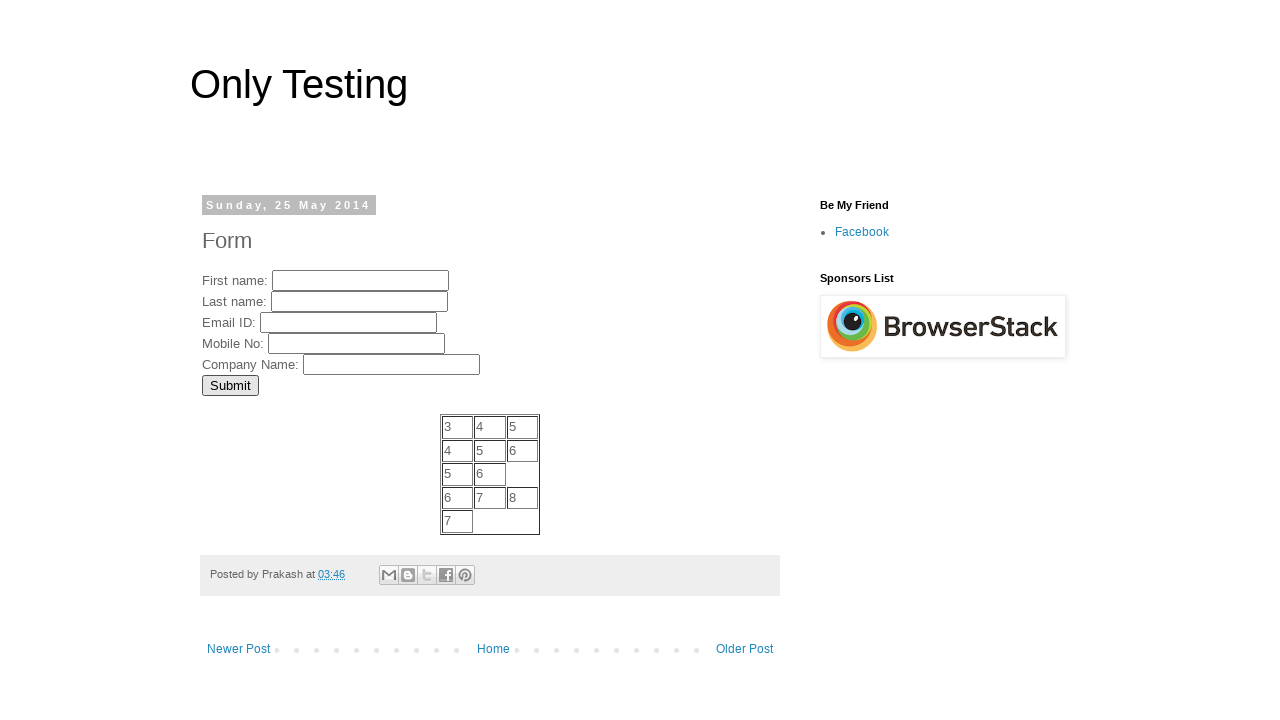

Waited for alert popup to be processed
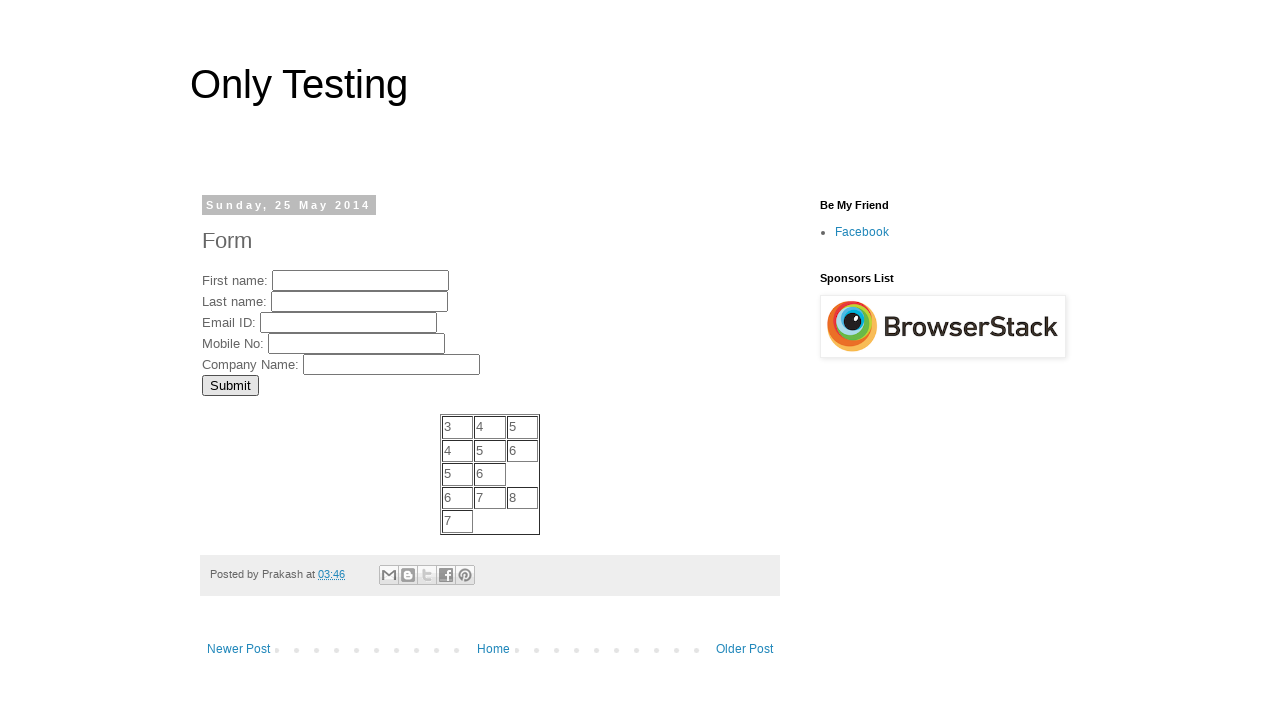

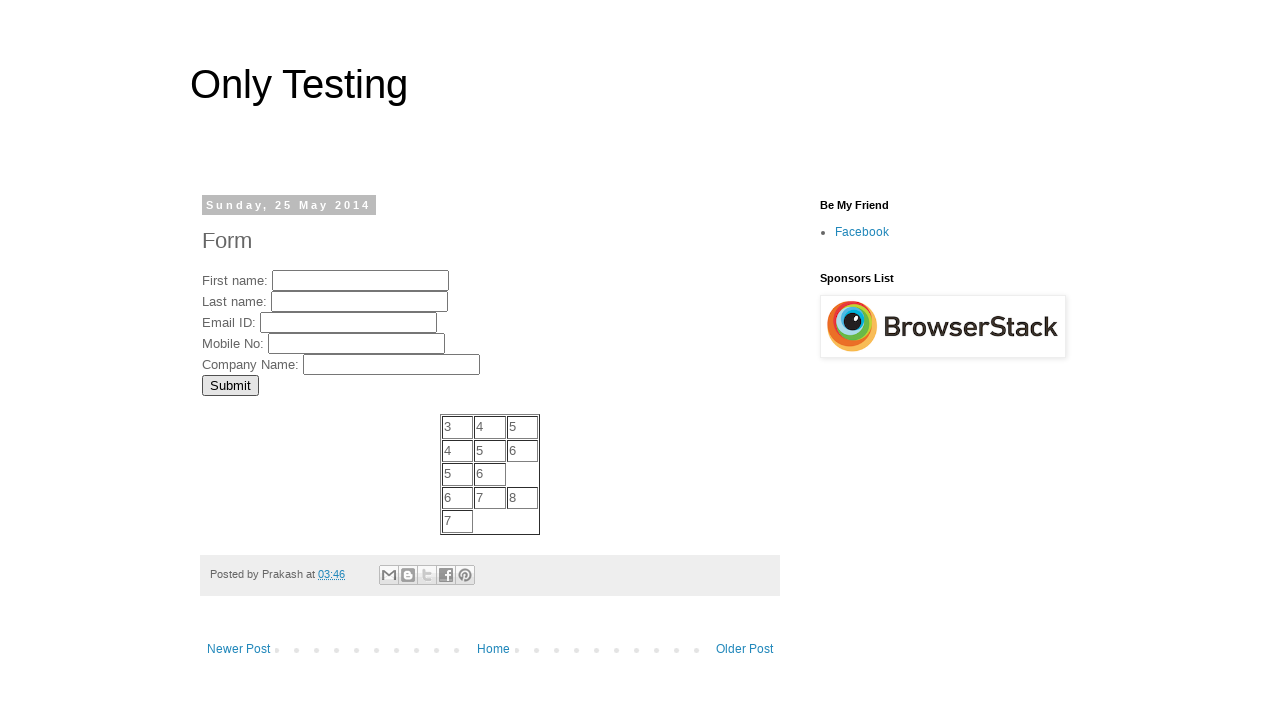